Tests right-click (context menu) functionality by right-clicking a button and verifying the success message appears

Starting URL: https://demoqa.com/buttons

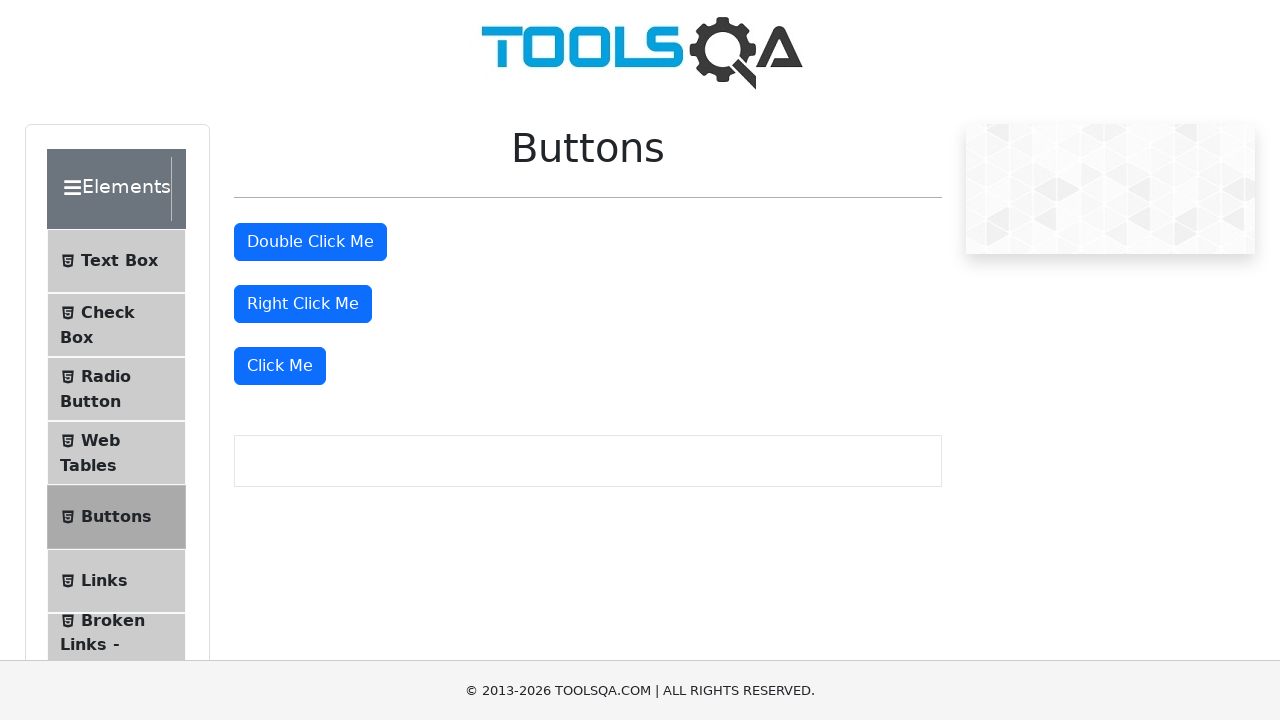

Right-clicked the right-click button at (303, 304) on #rightClickBtn
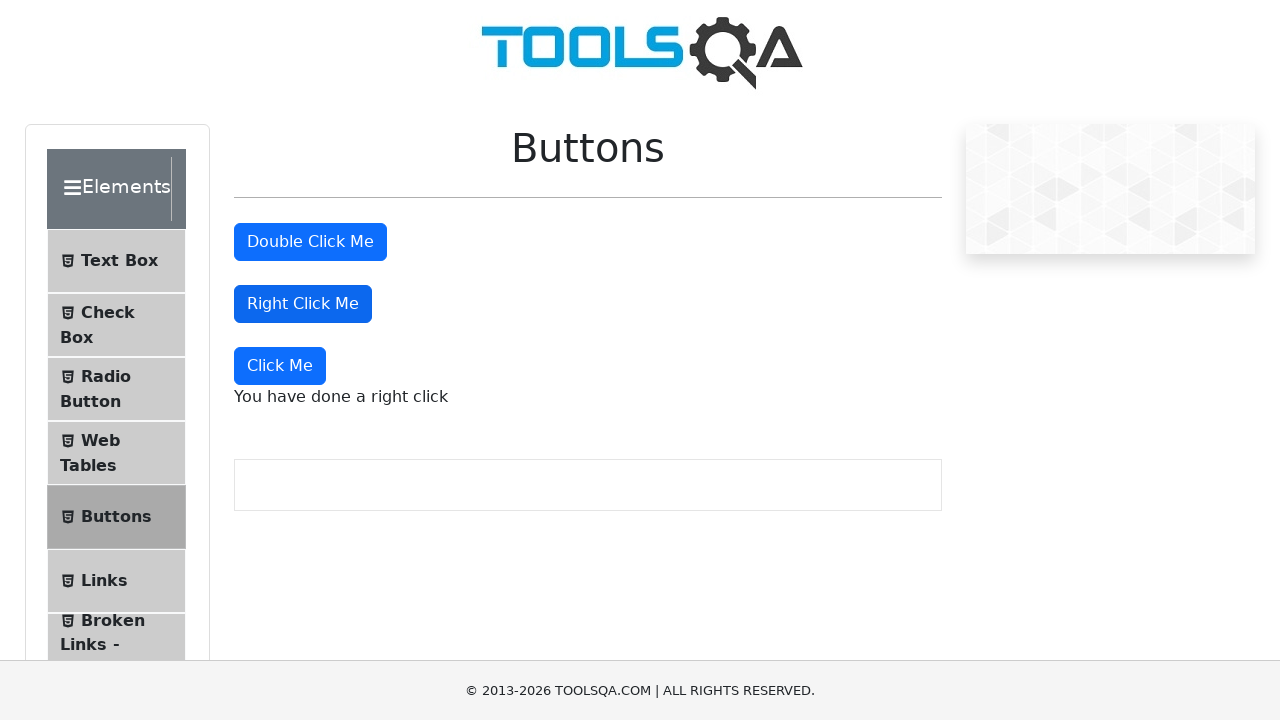

Scrolled down 200 pixels to see the success message
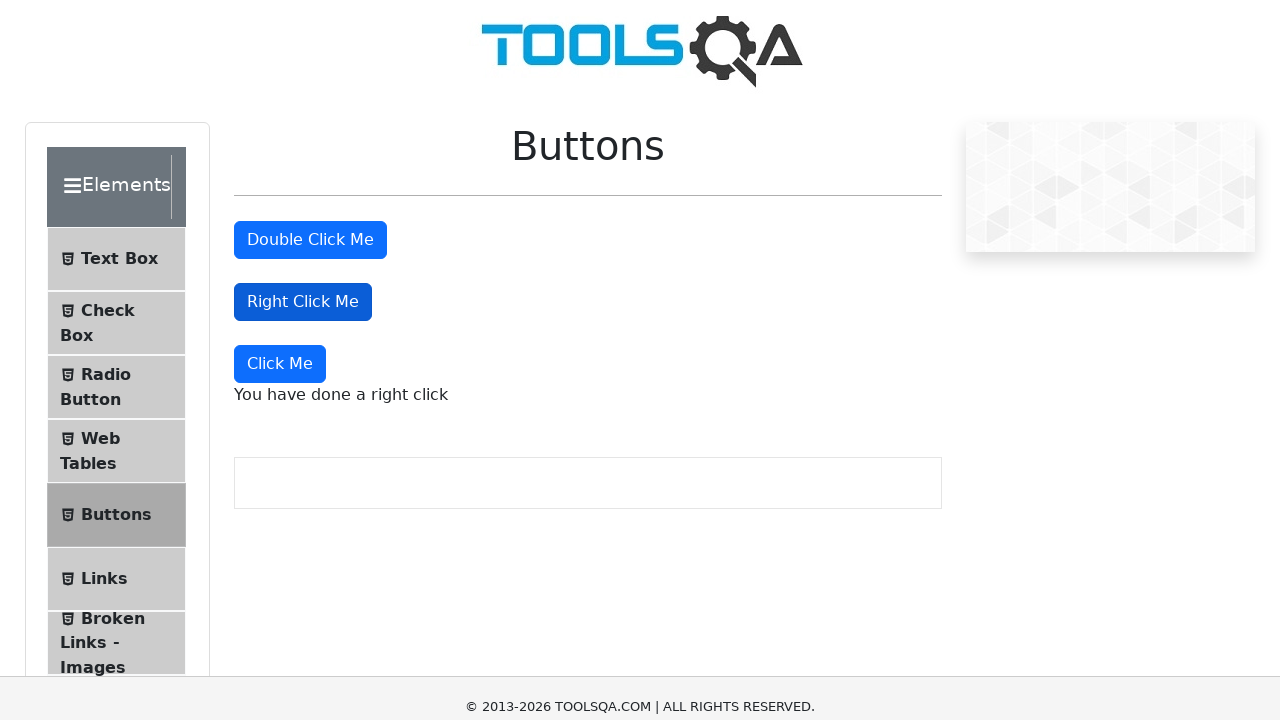

Right-click success message appeared and was verified
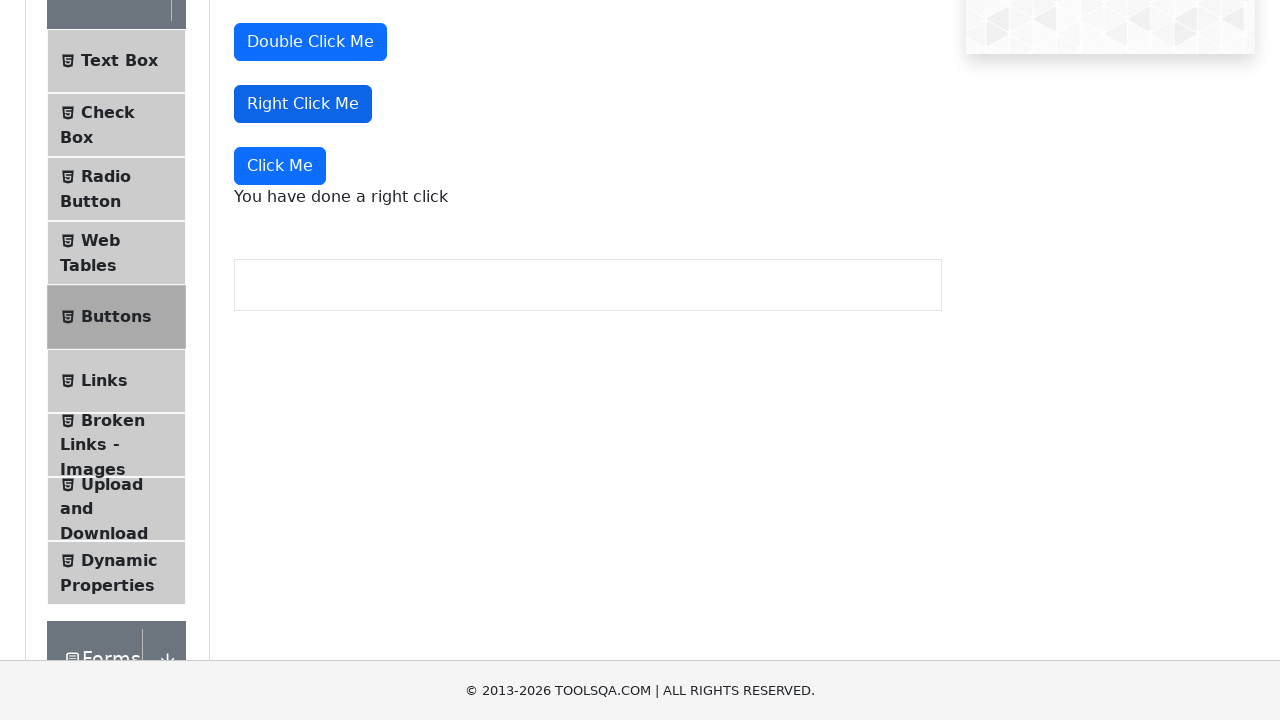

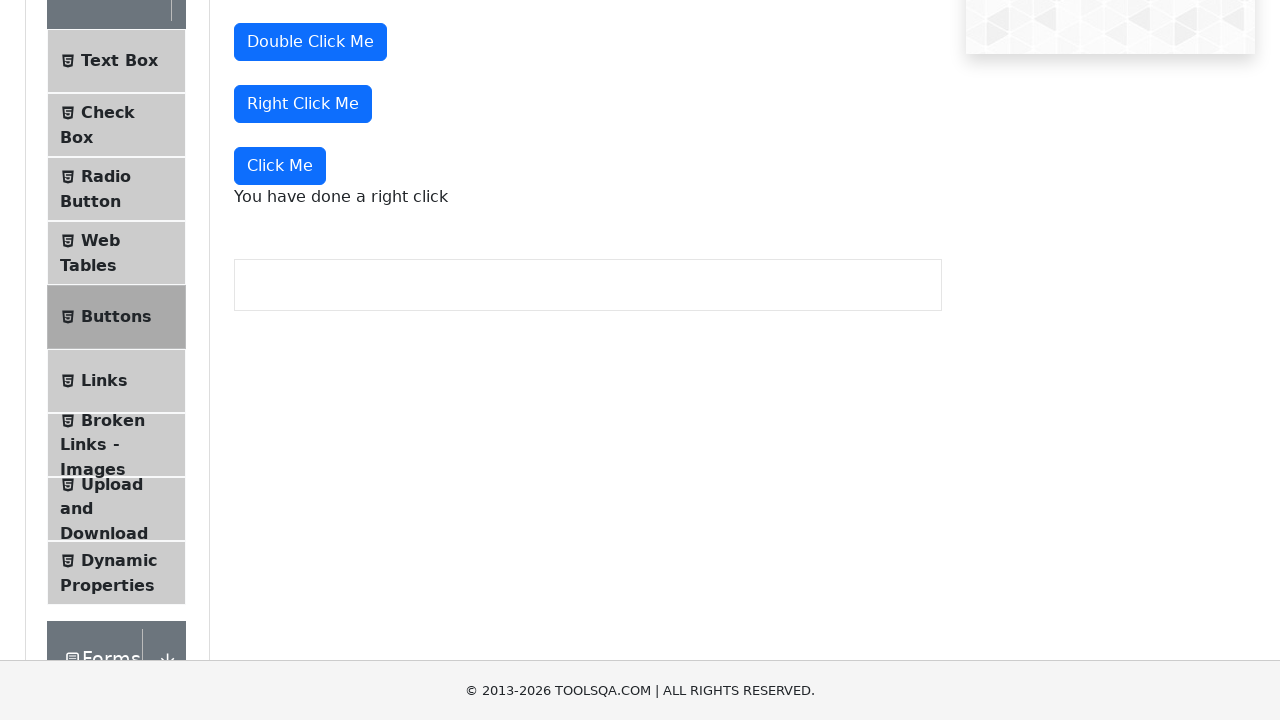